Tests the degree filter functionality on Coursera's degrees page by opening the program level filter, selecting a degree level, and applying the filter

Starting URL: https://www.coursera.org/degrees

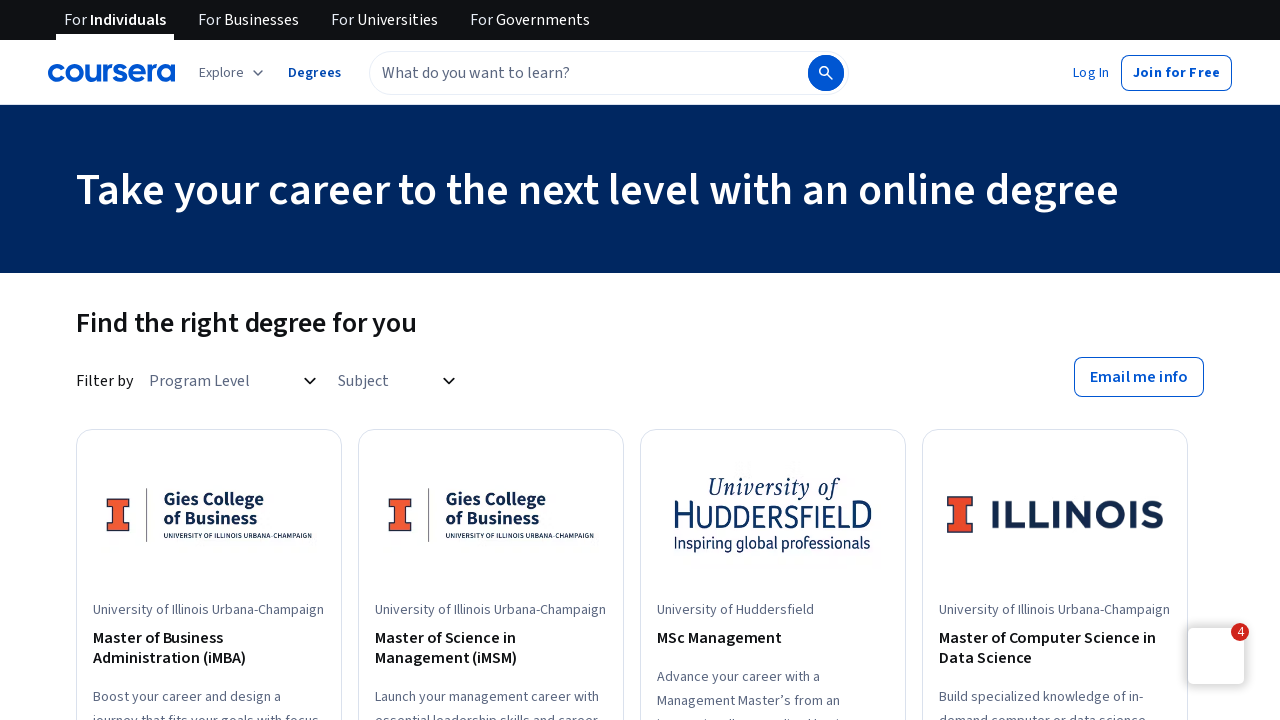

Waited for program level filter button to load on Coursera degrees page
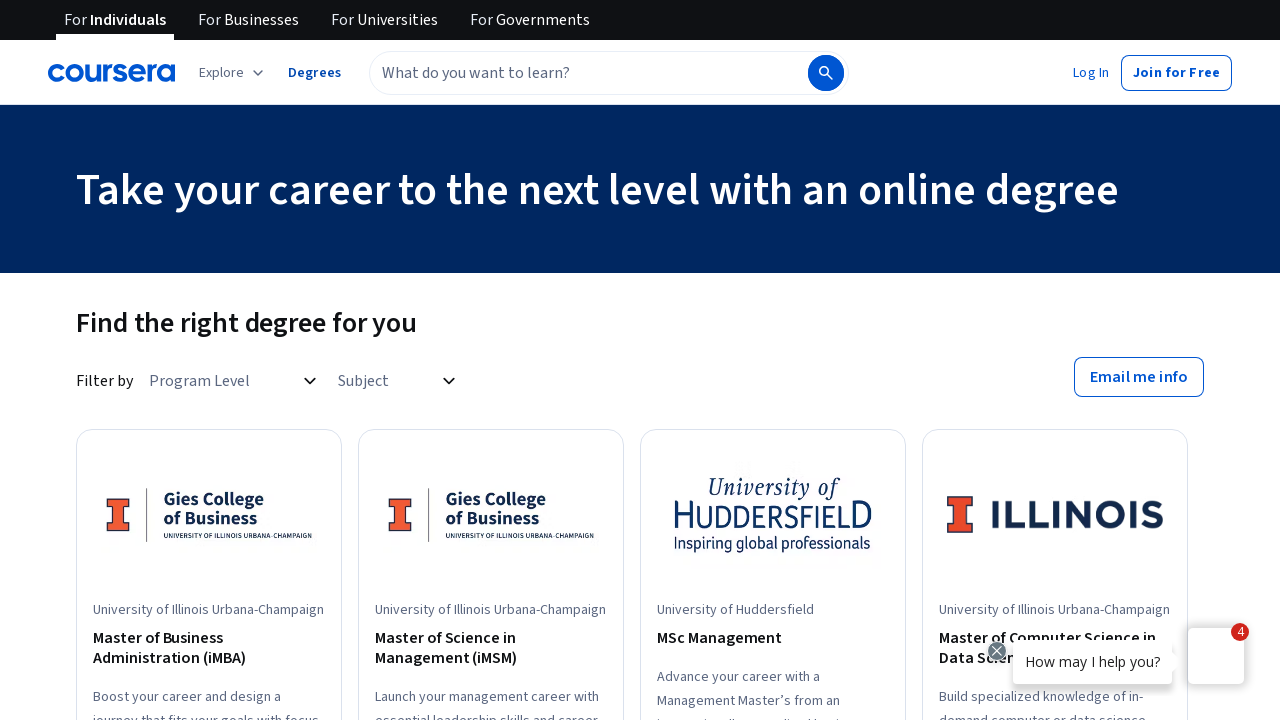

Clicked program level filter dropdown button at (236, 381) on div[data-e2e="product-dropdown"] button
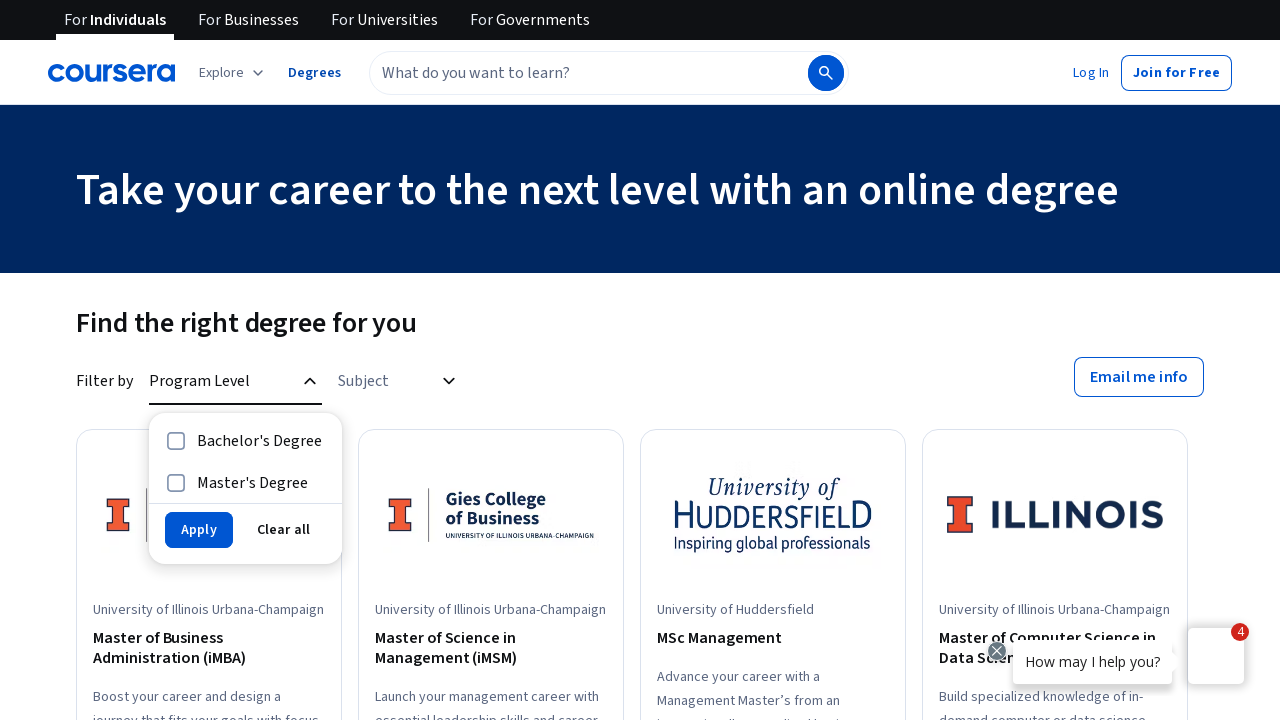

Waited for filter options list to appear
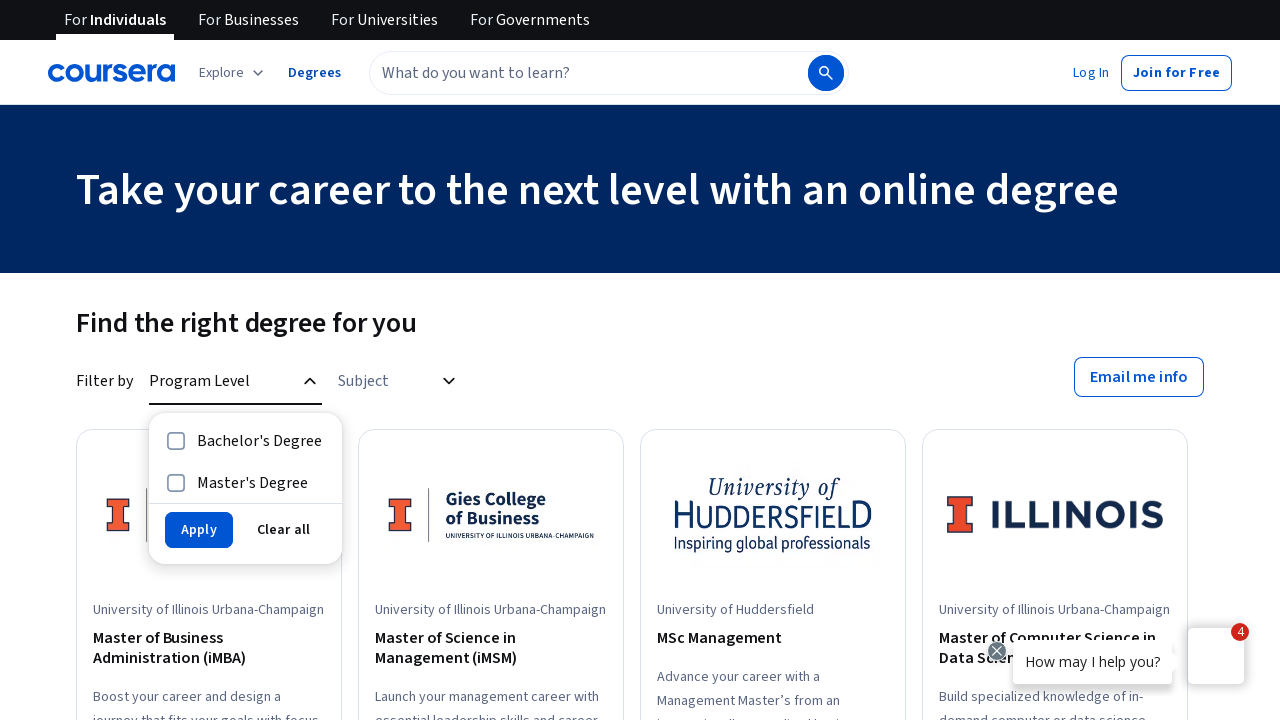

Selected first degree level option (Bachelor's) at (245, 441) on ul[aria-label="Options list"] li:nth-child(1)
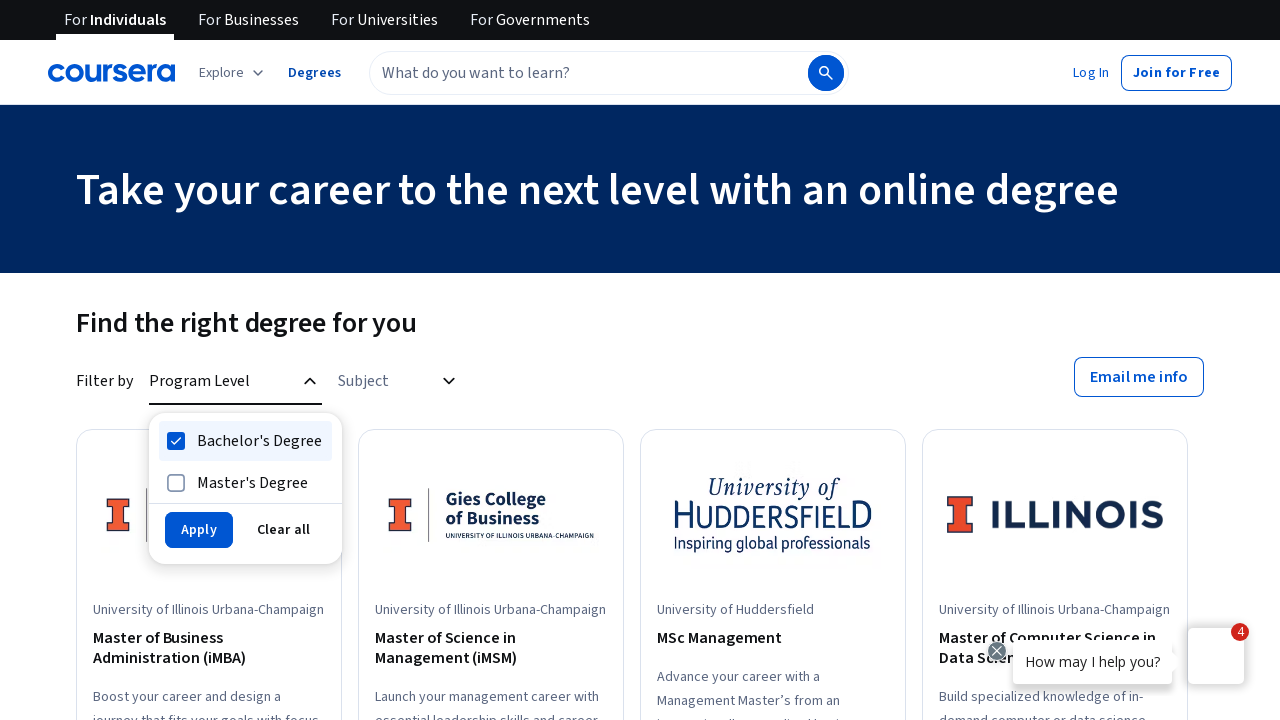

Clicked apply button to apply degree level filter at (199, 530) on div.cds-popoverContainer-inner button:first-child
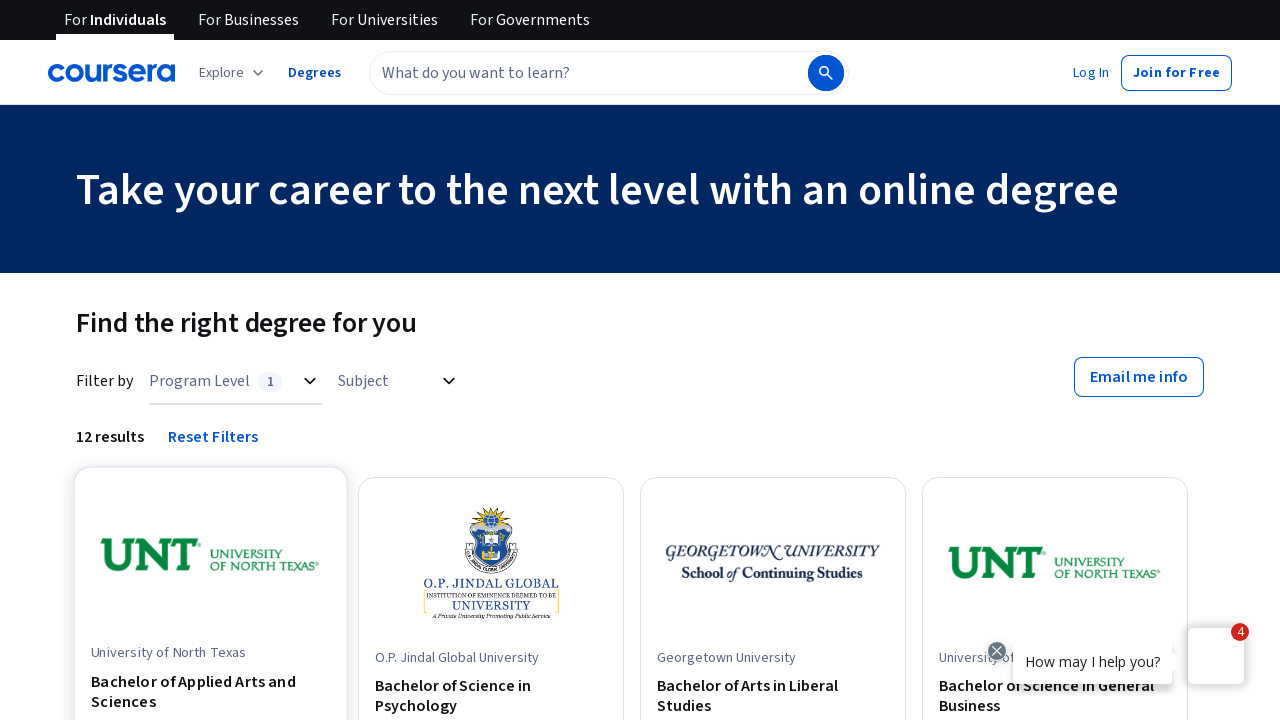

Waited for filtered degree results to load and display
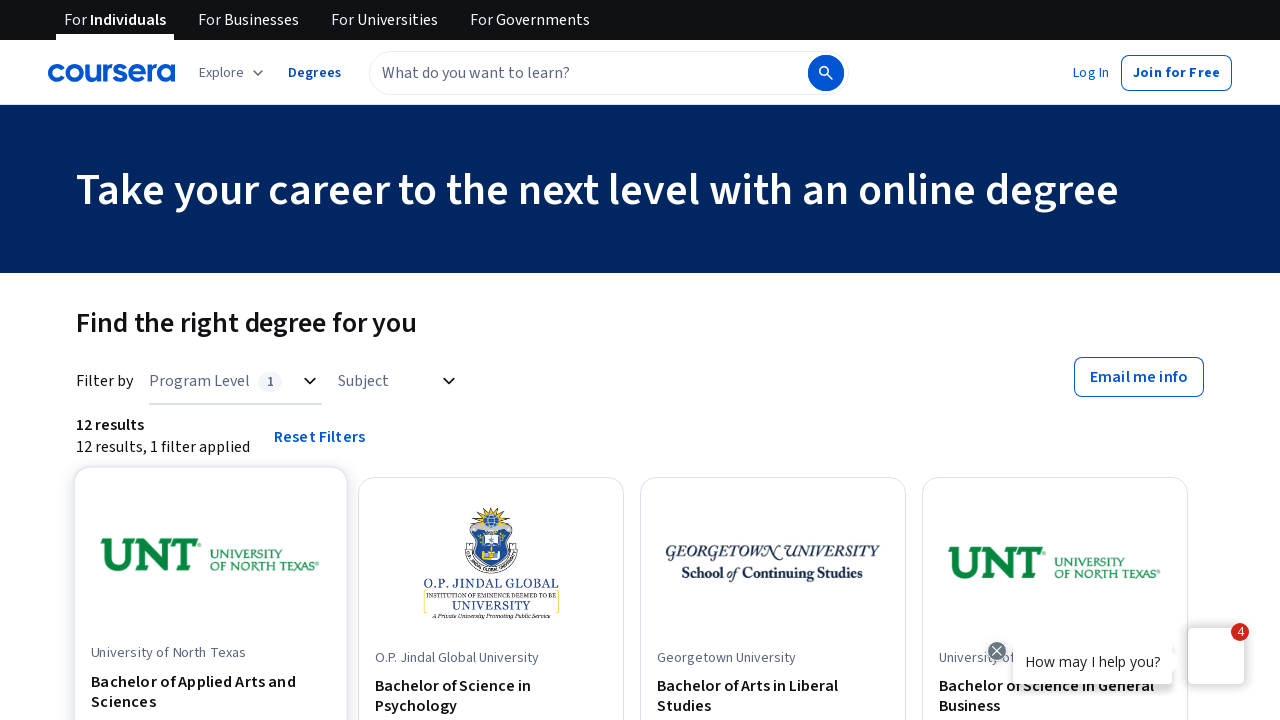

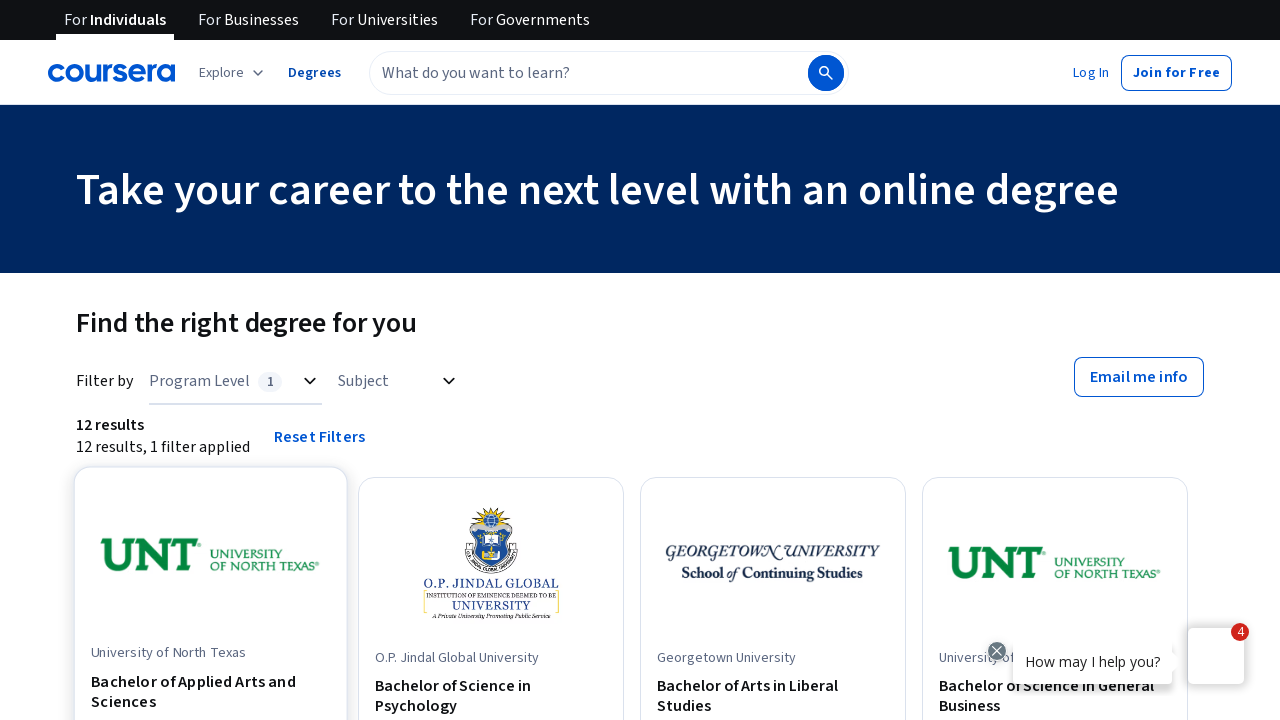